Tests filling a form field using JavaScript executor to set the value directly

Starting URL: https://www.salesforce.com/in/form/signup/freetrial-sales/?d=topnav2-btn-ft

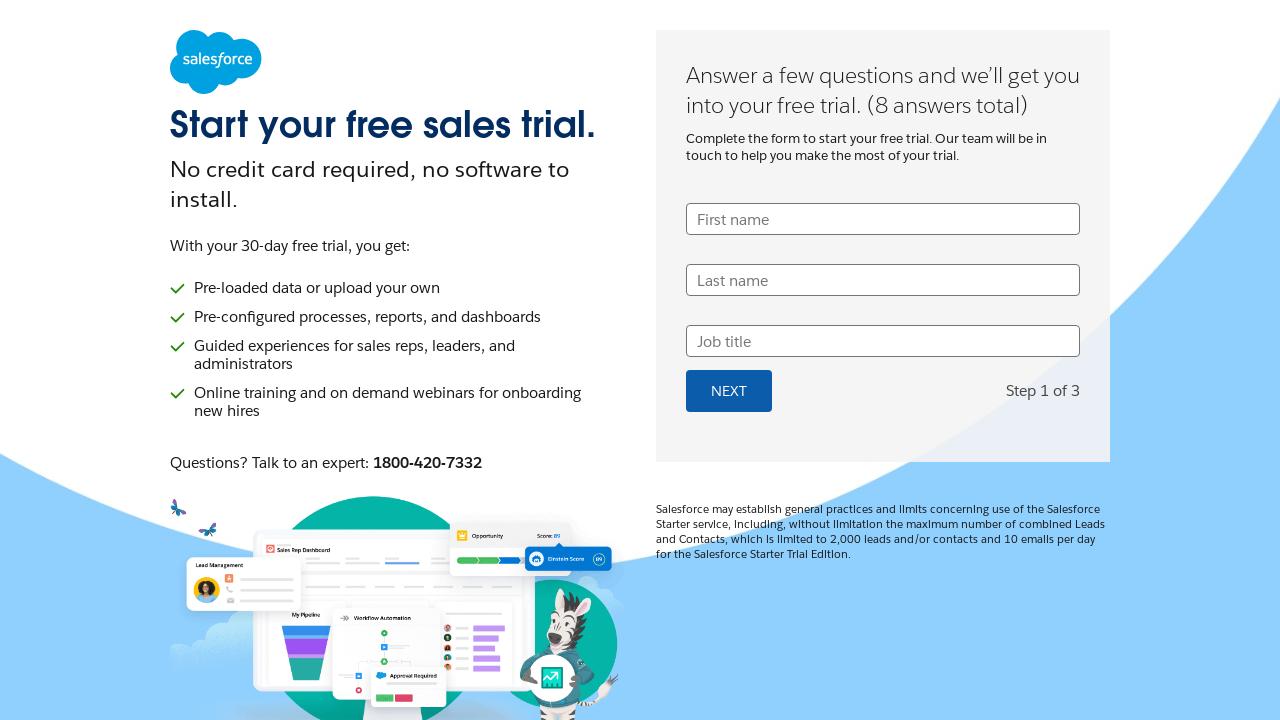

Navigated to Salesforce free trial signup page
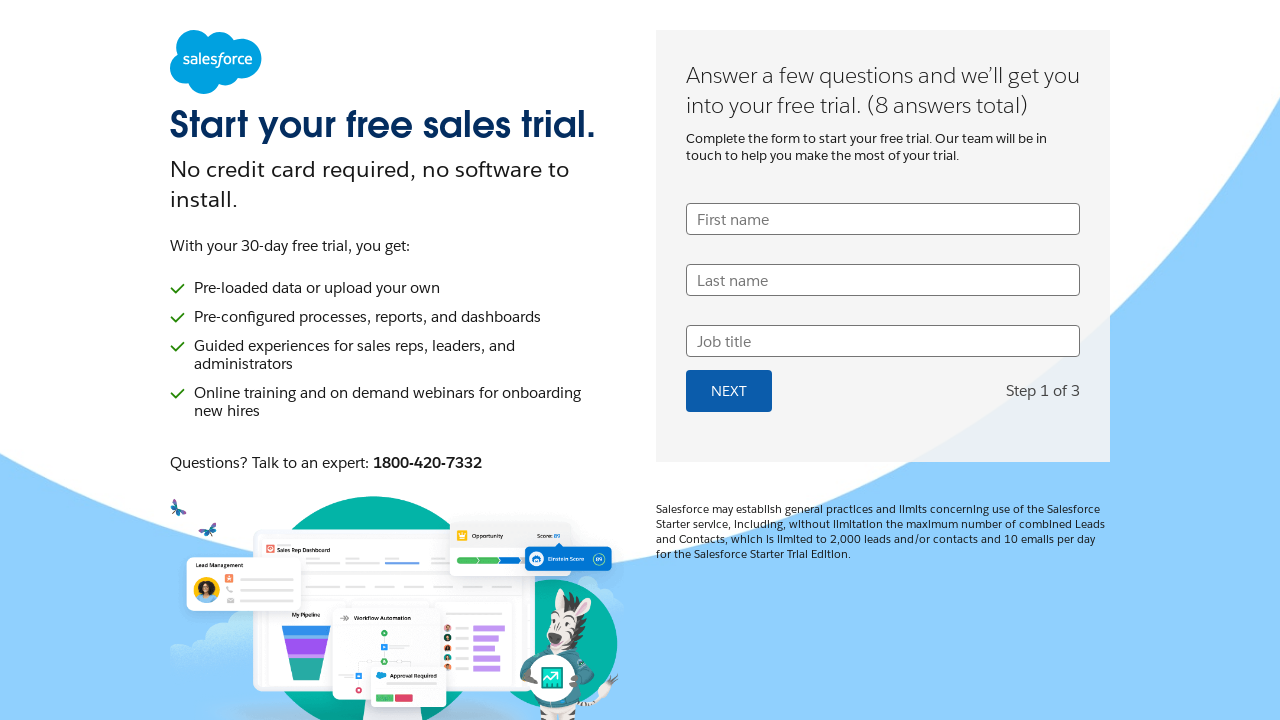

Set first name field to 'Siva' using JavaScript executor
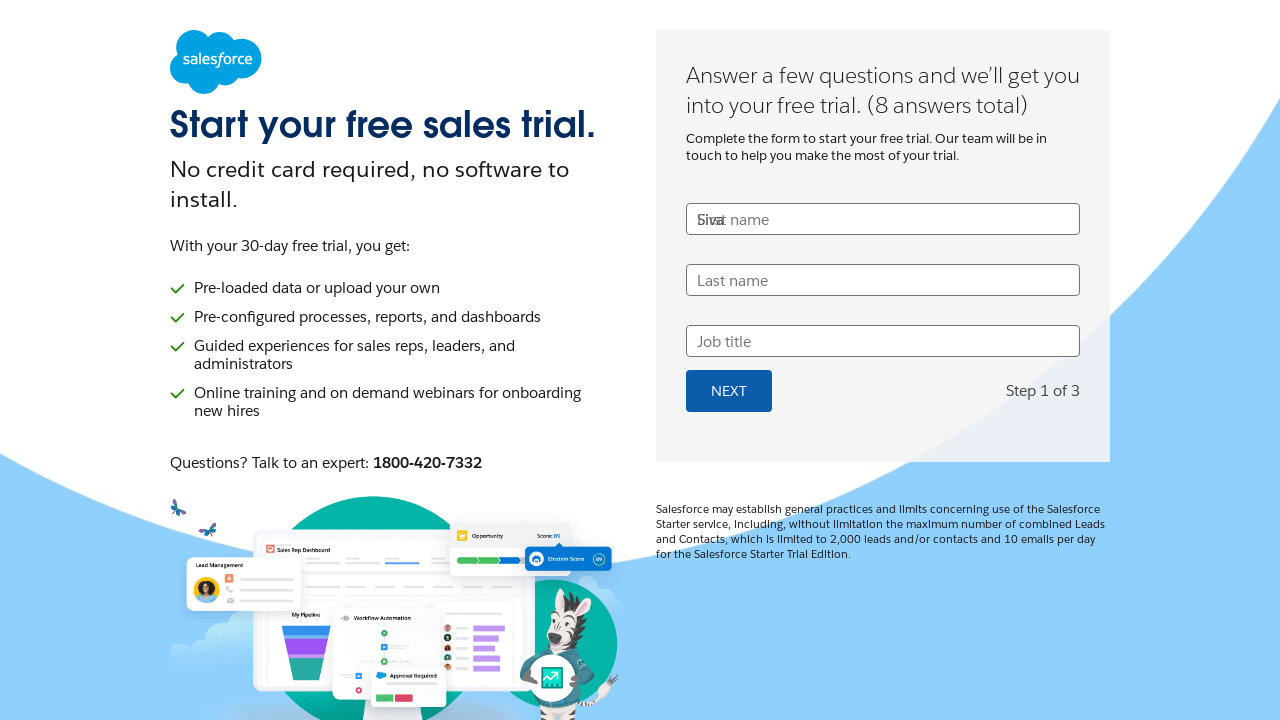

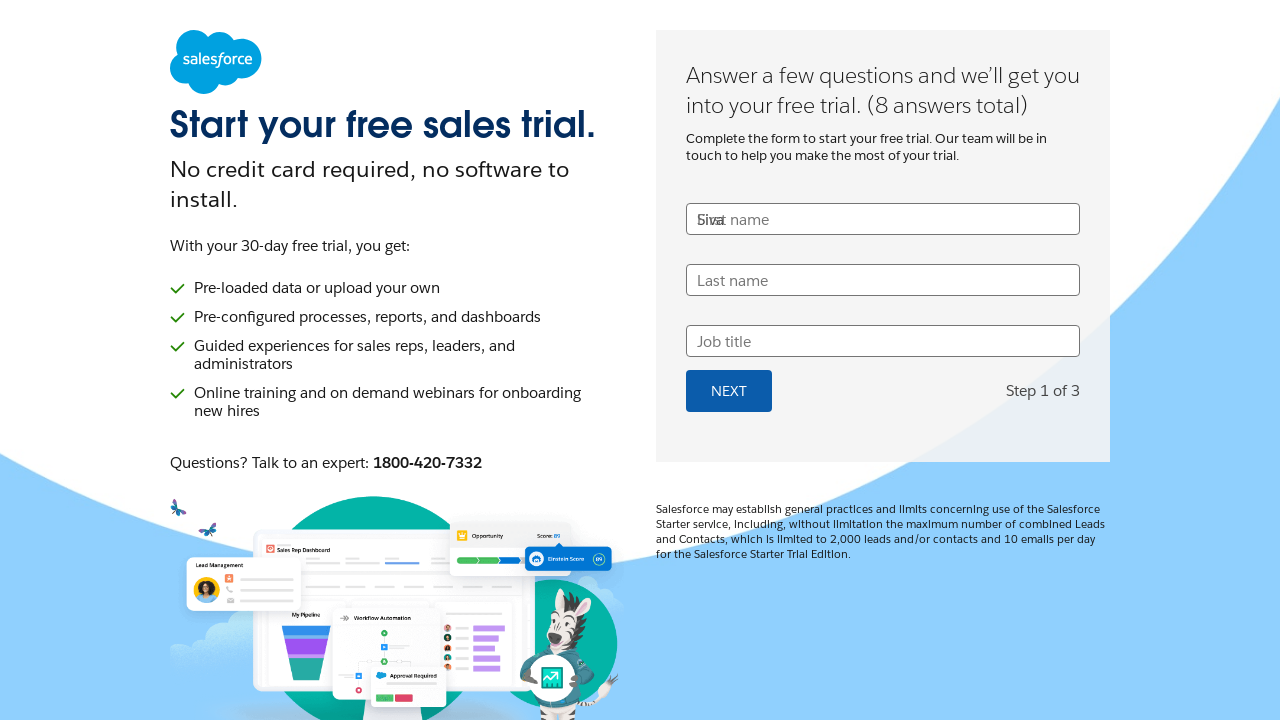